Tests checkbox functionality by clicking on the first checkbox to select it

Starting URL: https://the-internet.herokuapp.com/checkboxes

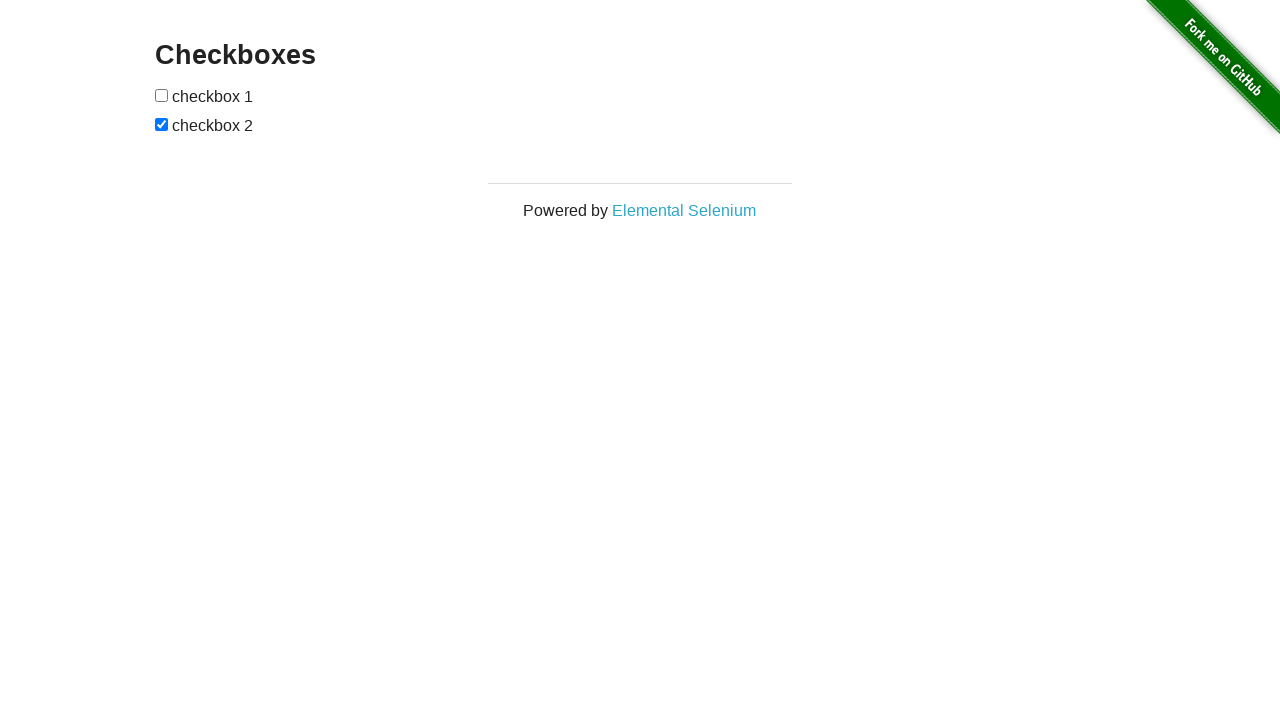

Navigated to checkboxes test page
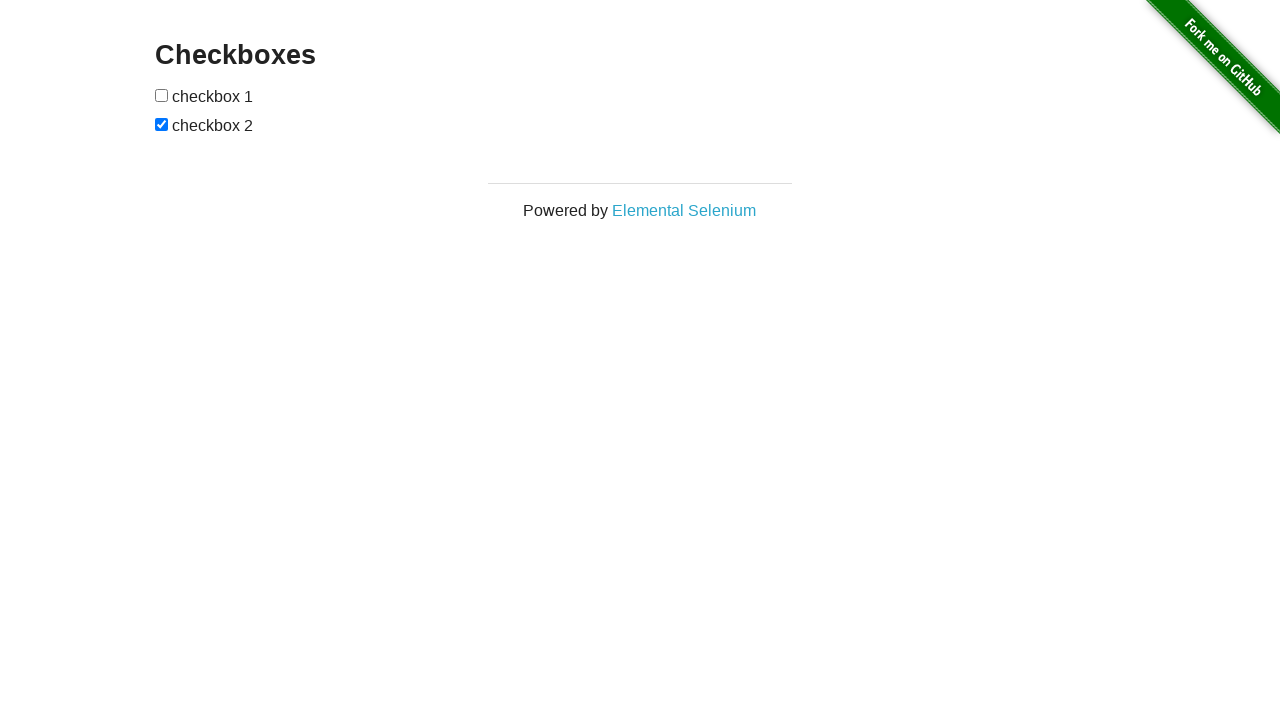

Clicked on the first checkbox to select it at (162, 95) on #checkboxes input:first-of-type
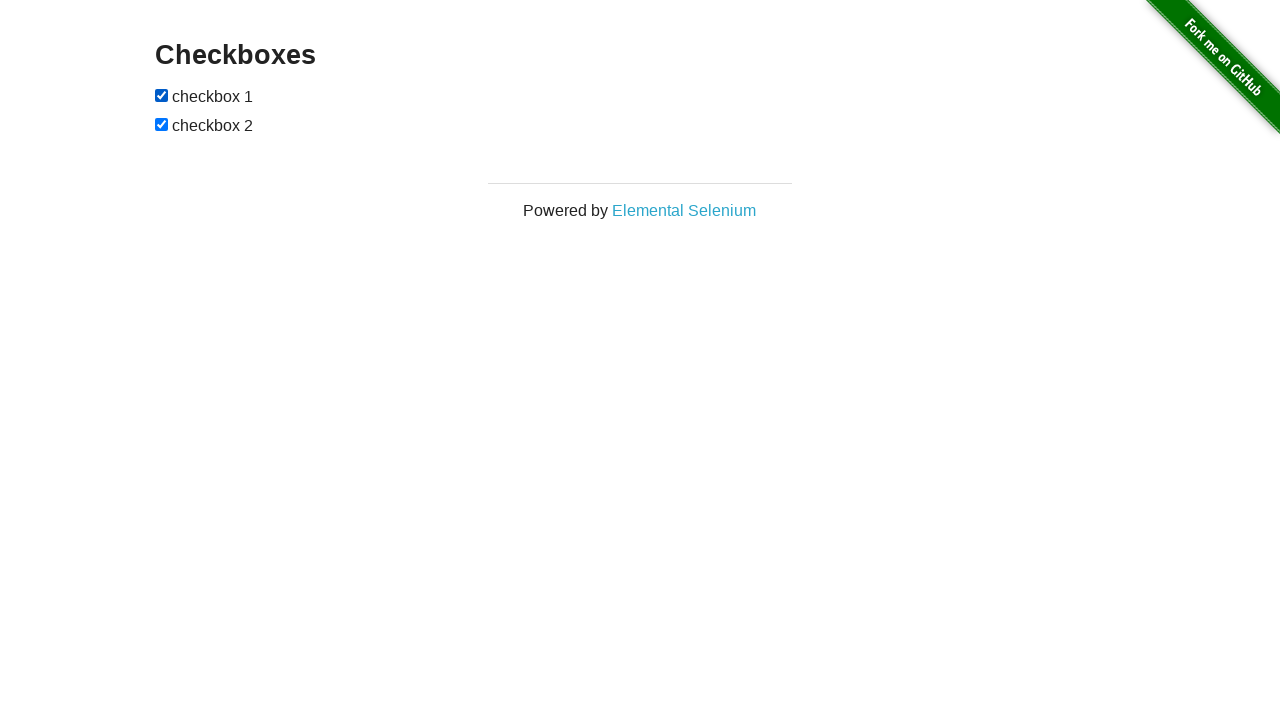

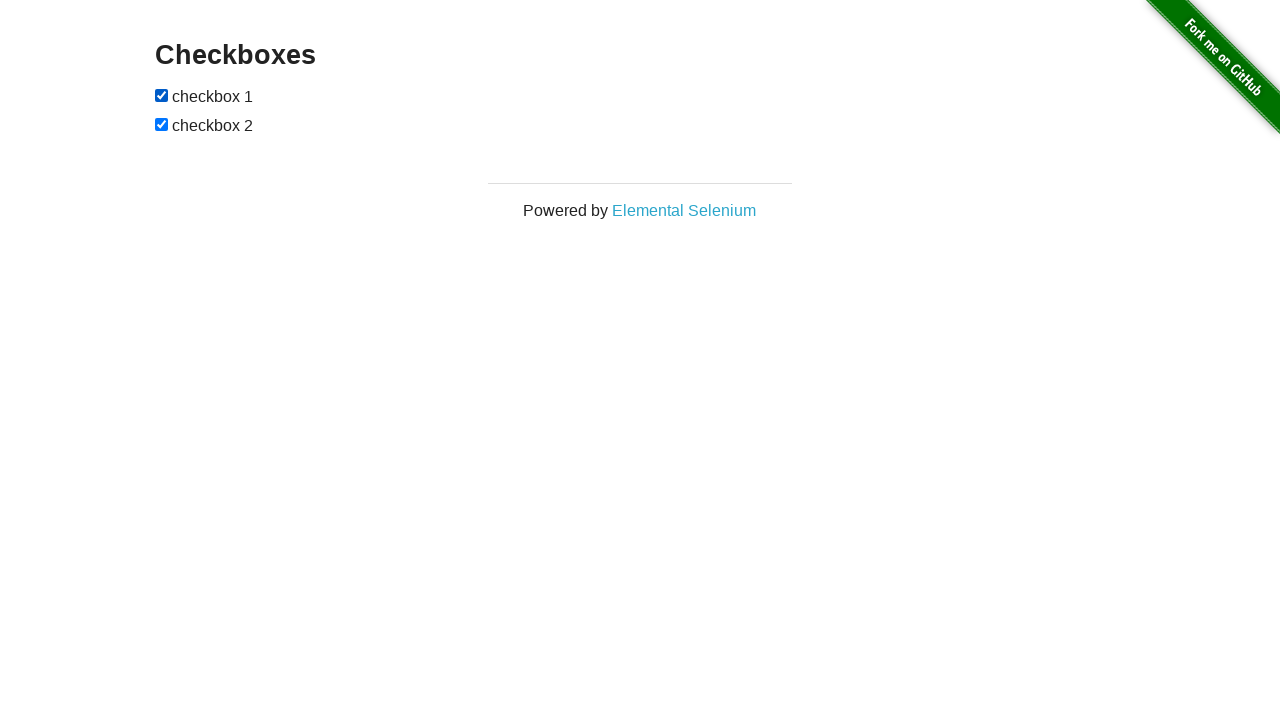